Tests a student webcam application by entering a webcam name, clicking OK, and navigating through the interface using keyboard interactions (Tab and Enter keys)

Starting URL: https://live.monetanalytics.com/stu_proc/student.html#

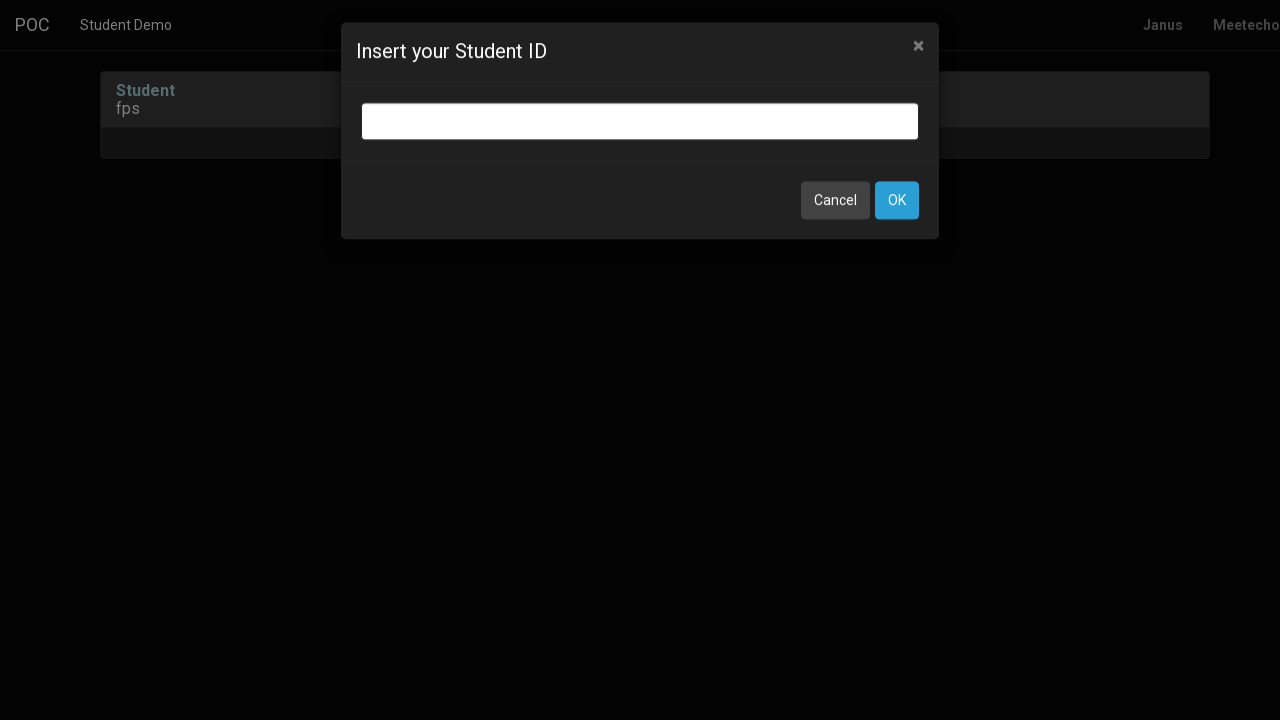

Filled webcam name input field with 'Webcam2' on input.bootbox-input.bootbox-input-text.form-control
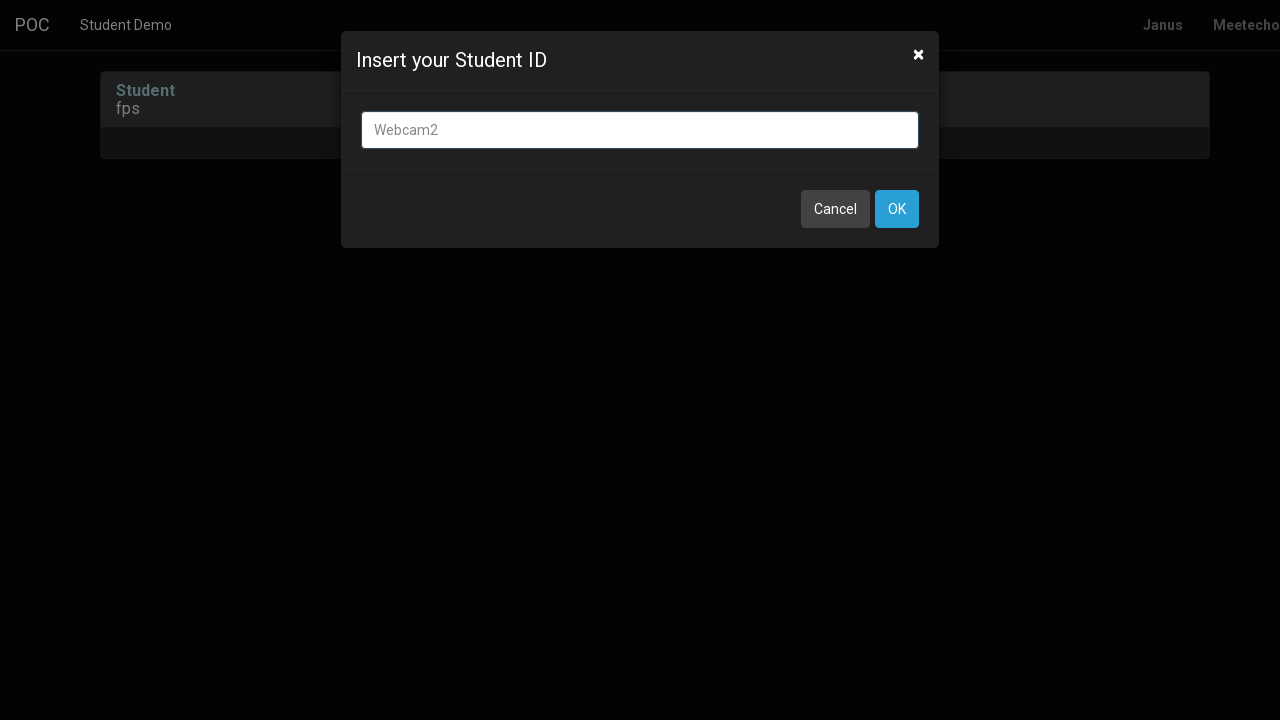

Clicked OK button to confirm webcam name at (897, 209) on button:has-text('OK')
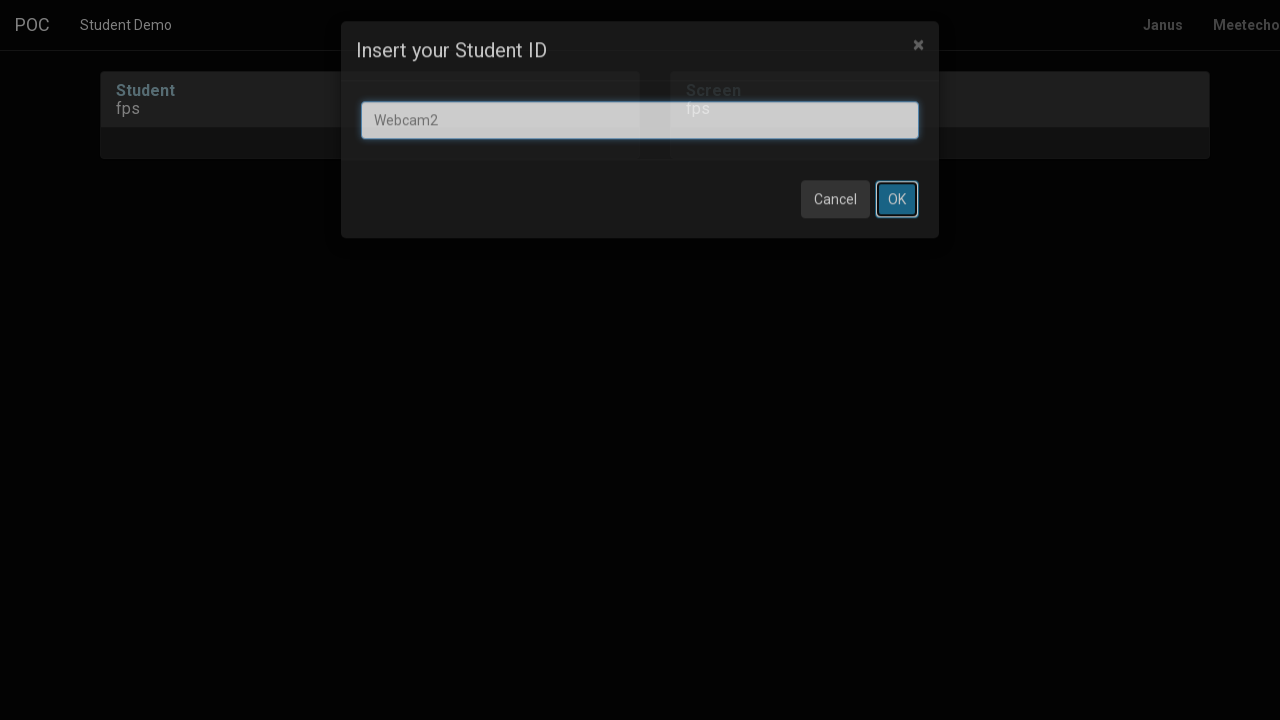

Waited 8 seconds for page to process
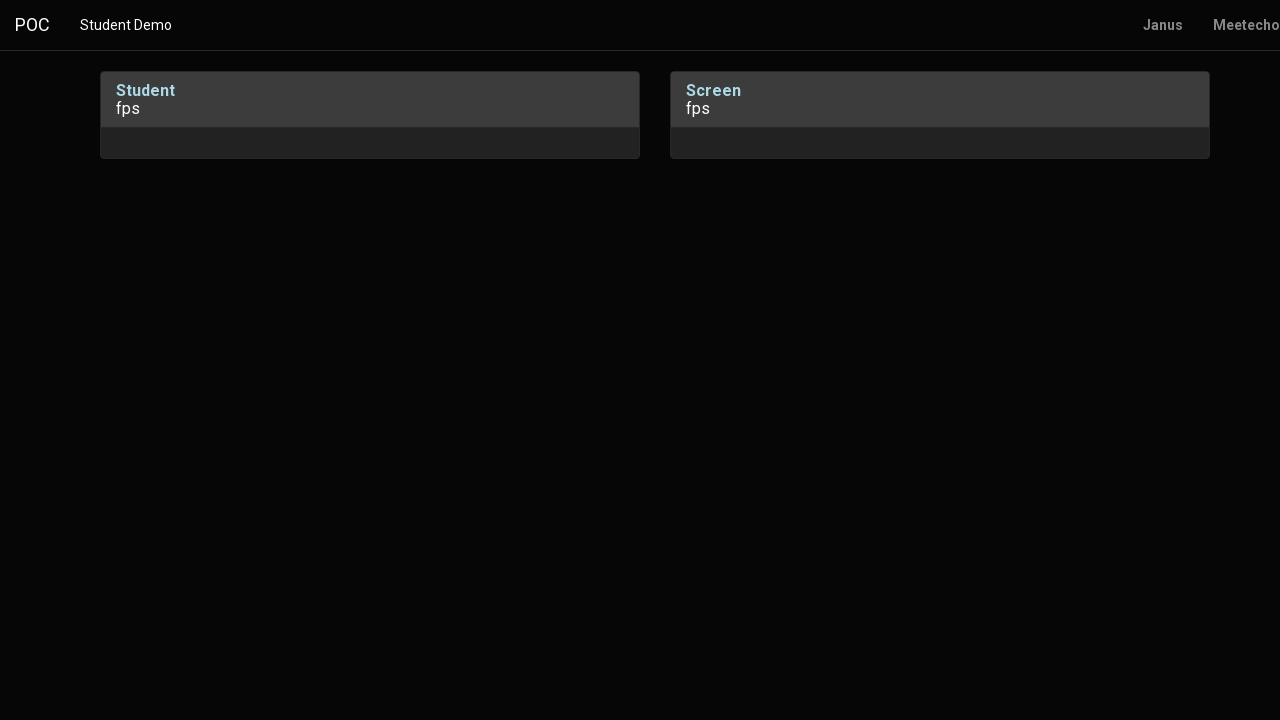

Pressed Tab key to navigate to next element
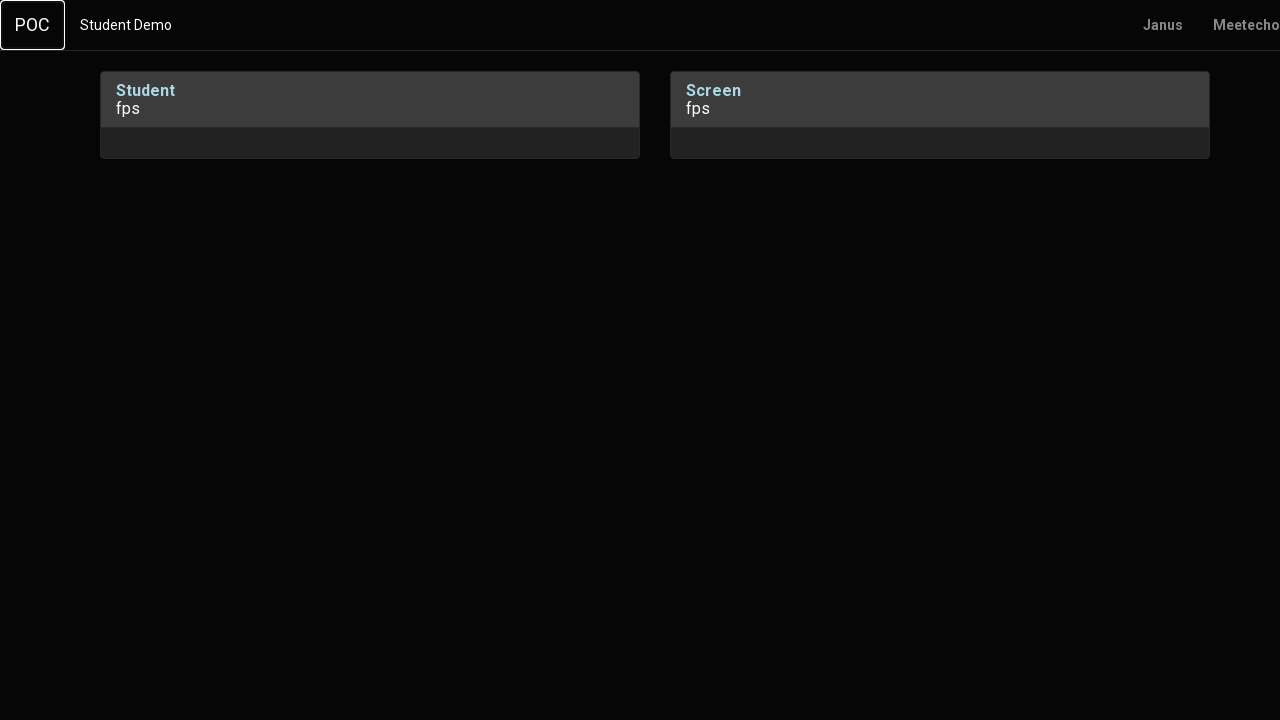

Waited 1 second
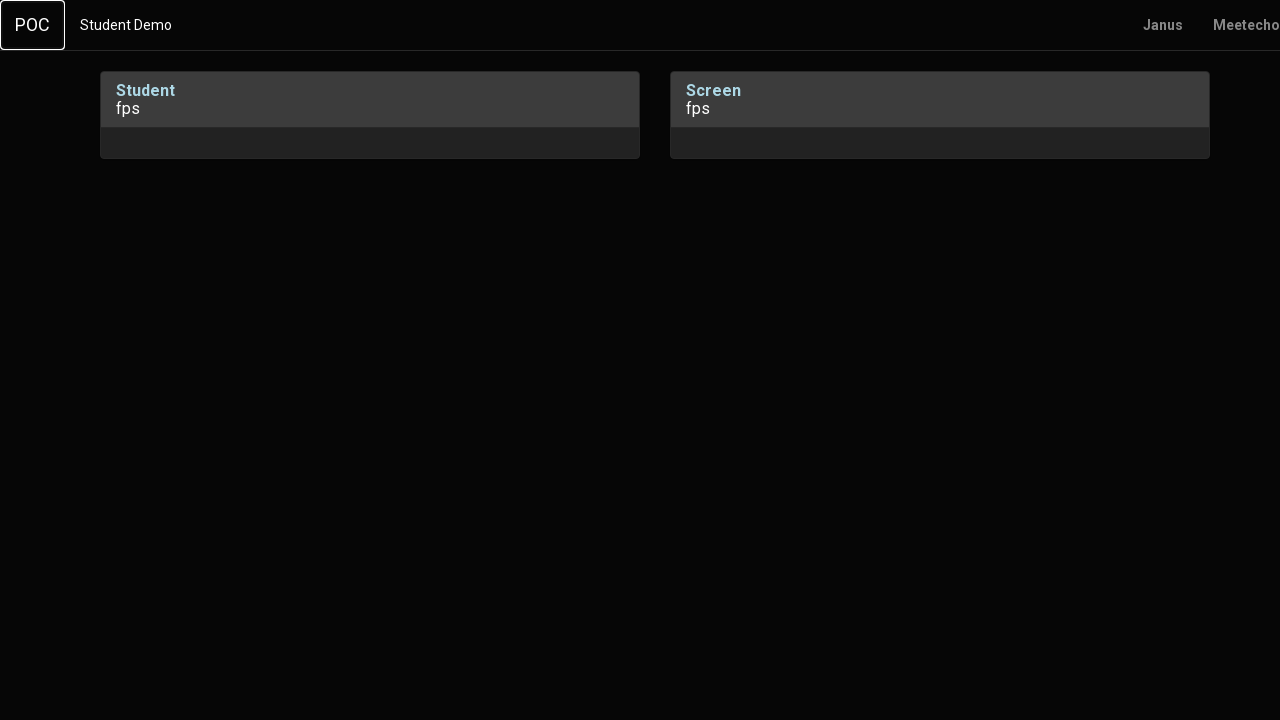

Pressed Enter key to activate focused element
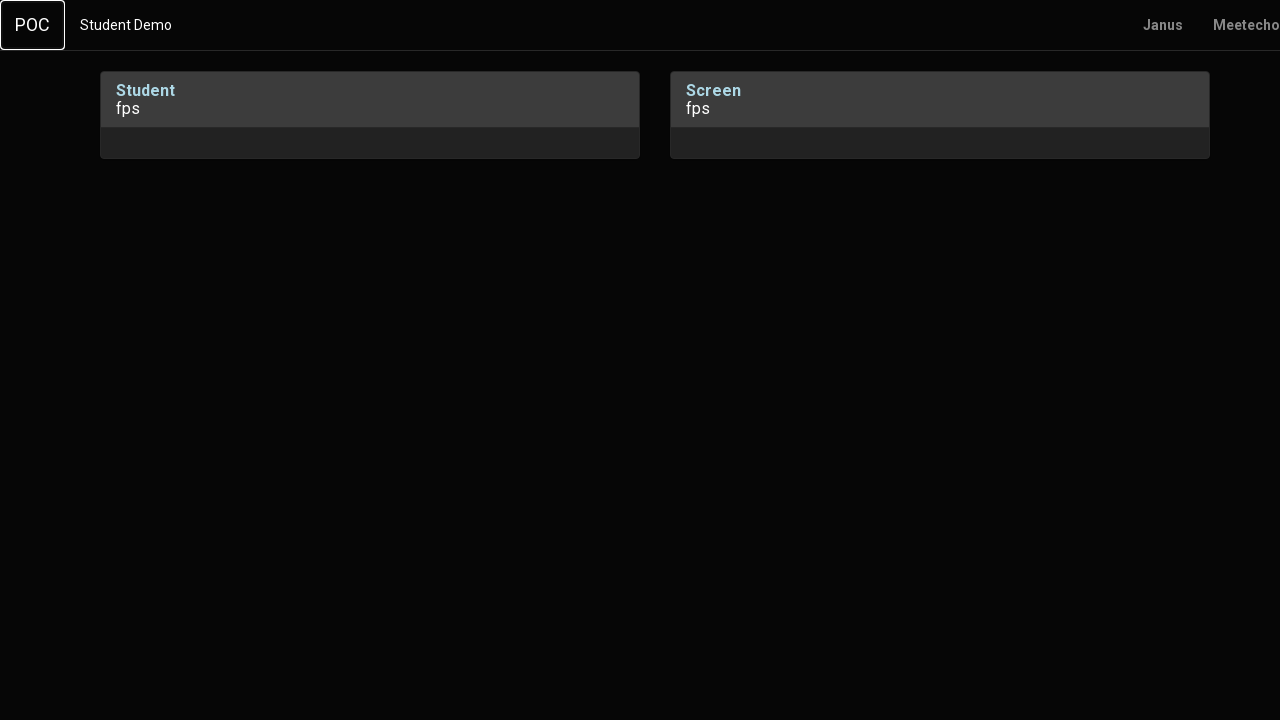

Waited 2 seconds
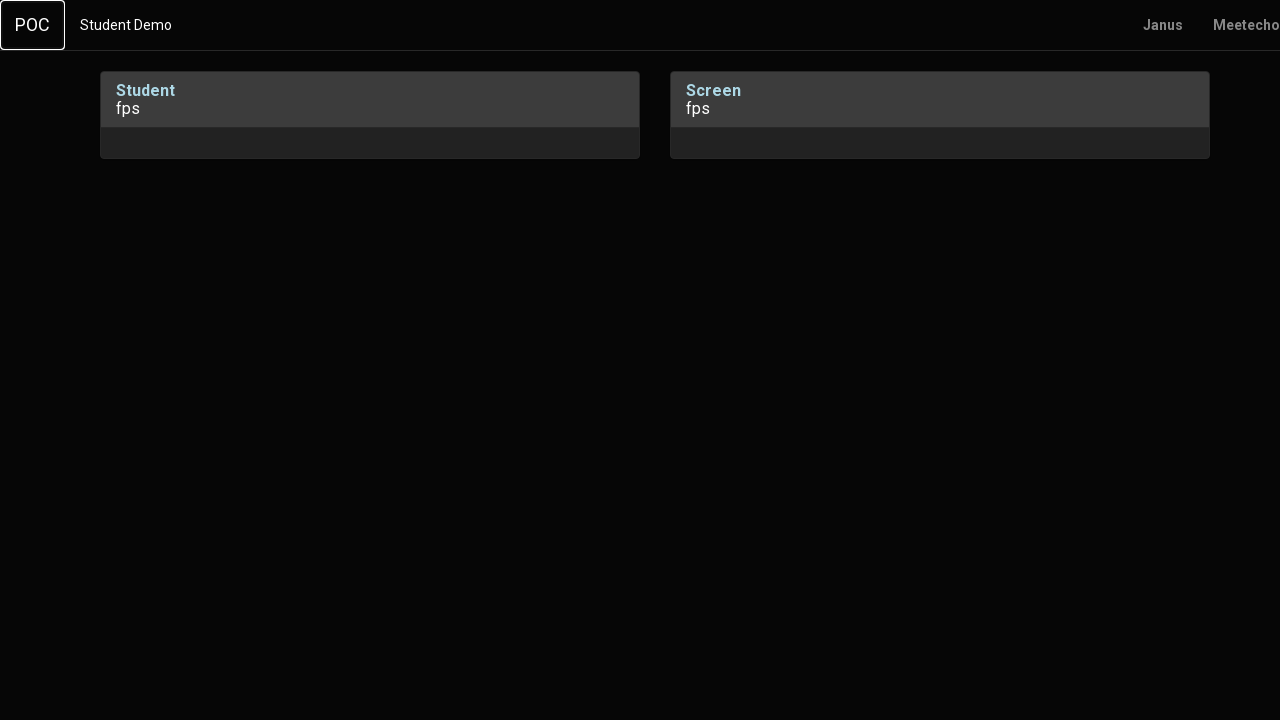

Pressed Tab key to navigate to next element
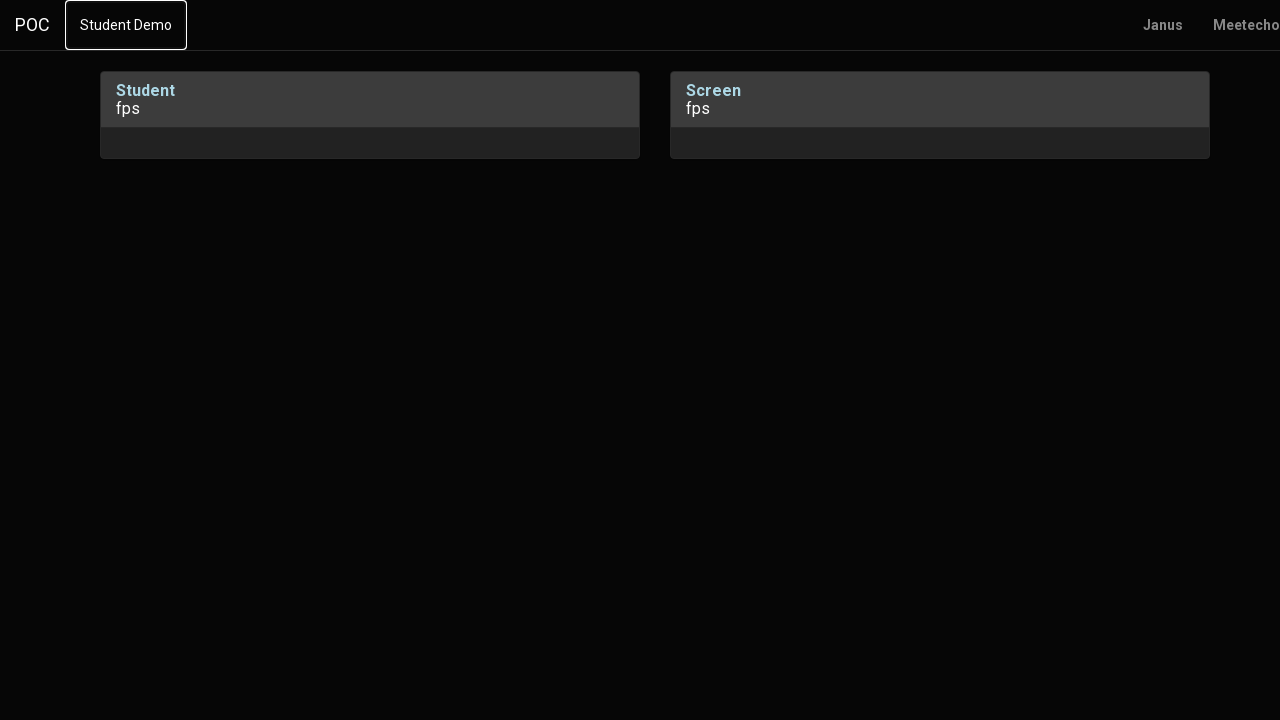

Waited 1 second
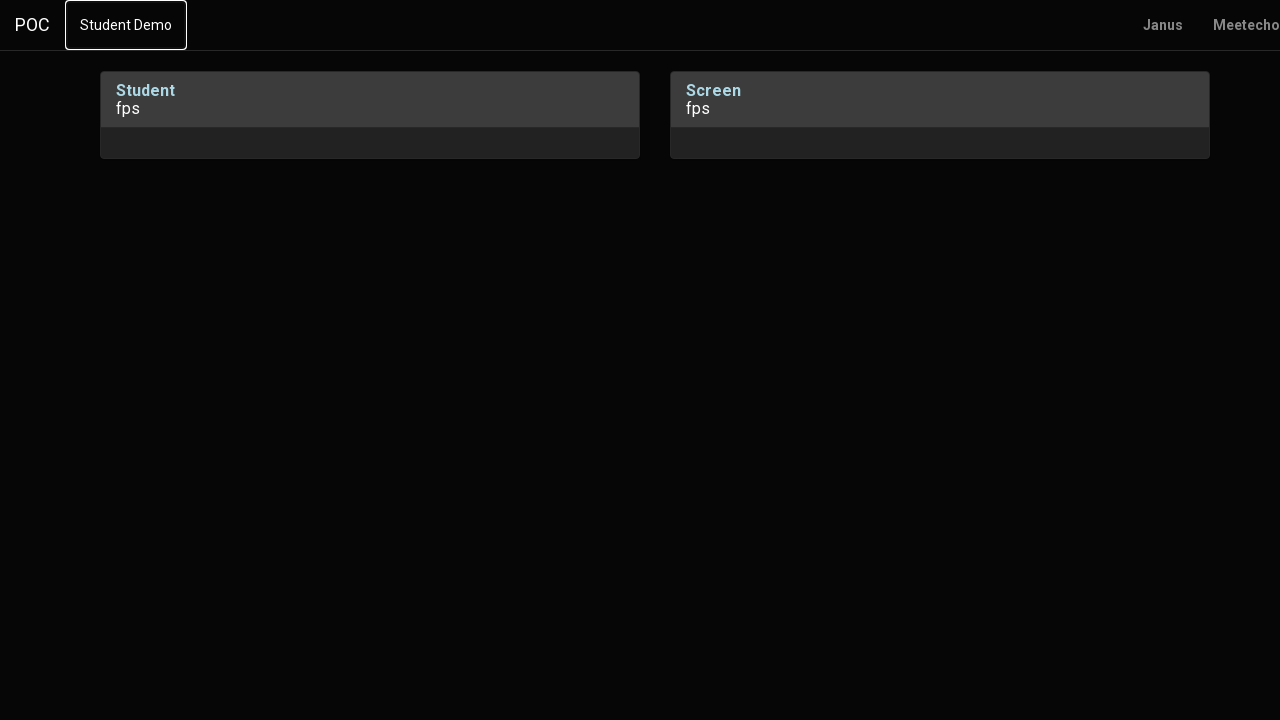

Pressed Tab key again to navigate to next element
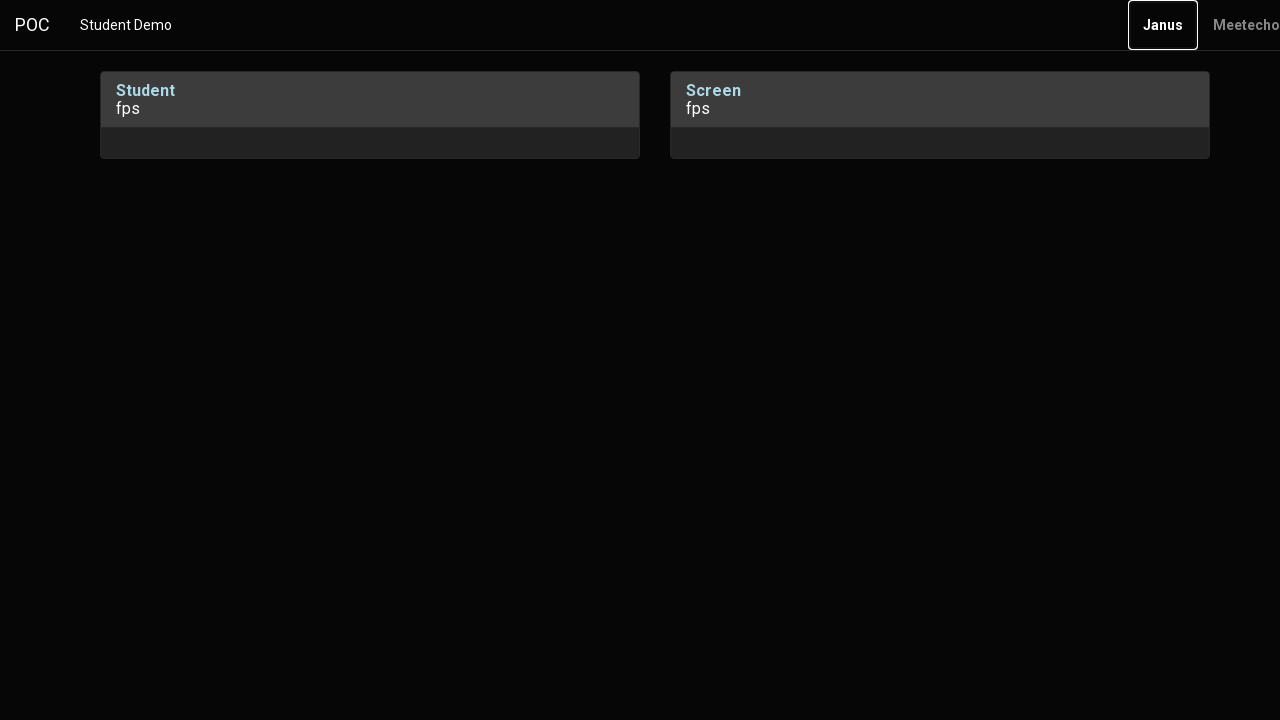

Waited 2 seconds
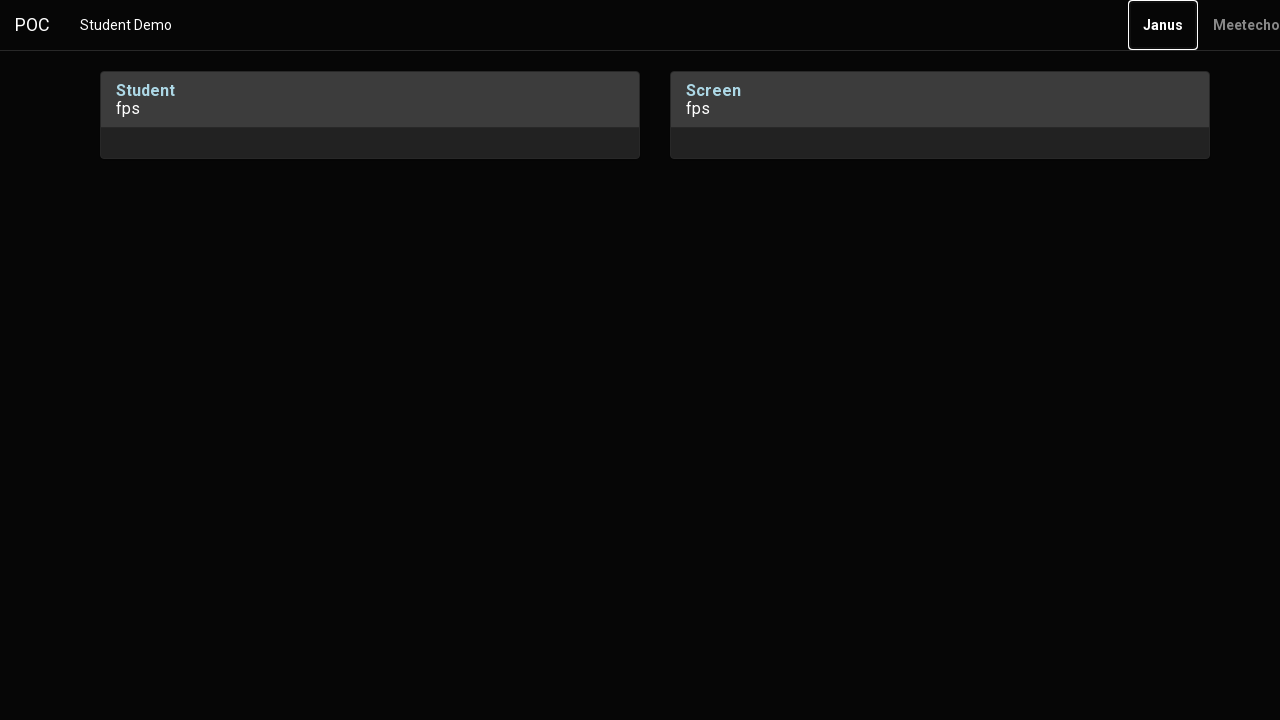

Pressed Enter key to activate focused element
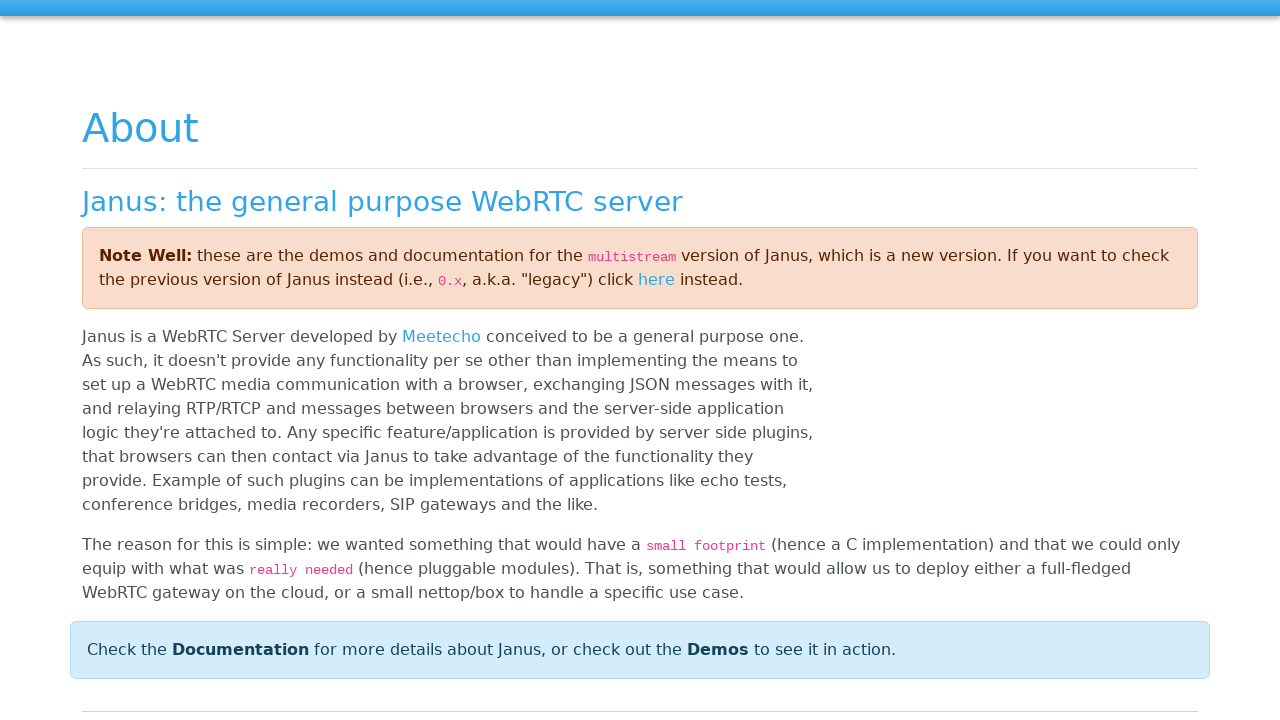

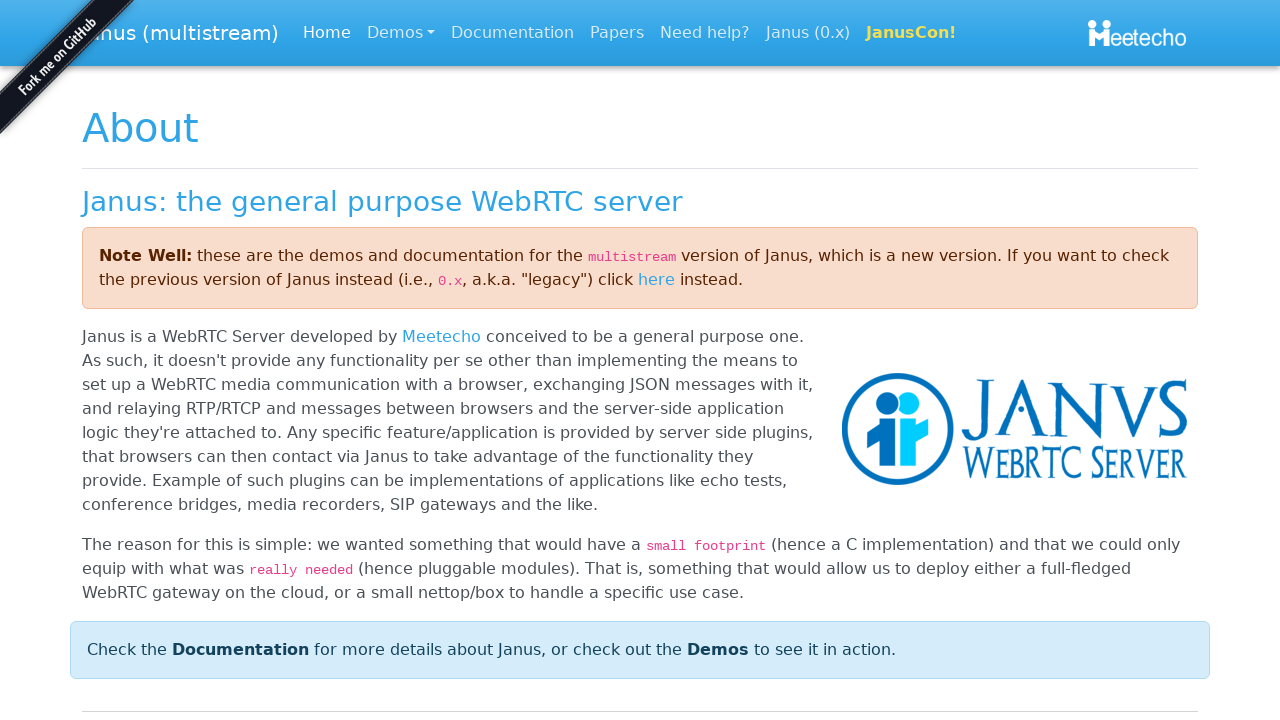